Tests scrolling functionality by navigating to a custom scrollbar demo page and scrolling a specific element into view using JavaScript execution.

Starting URL: http://manos.malihu.gr/repository/custom-scrollbar/demo/examples/complete_examples.html

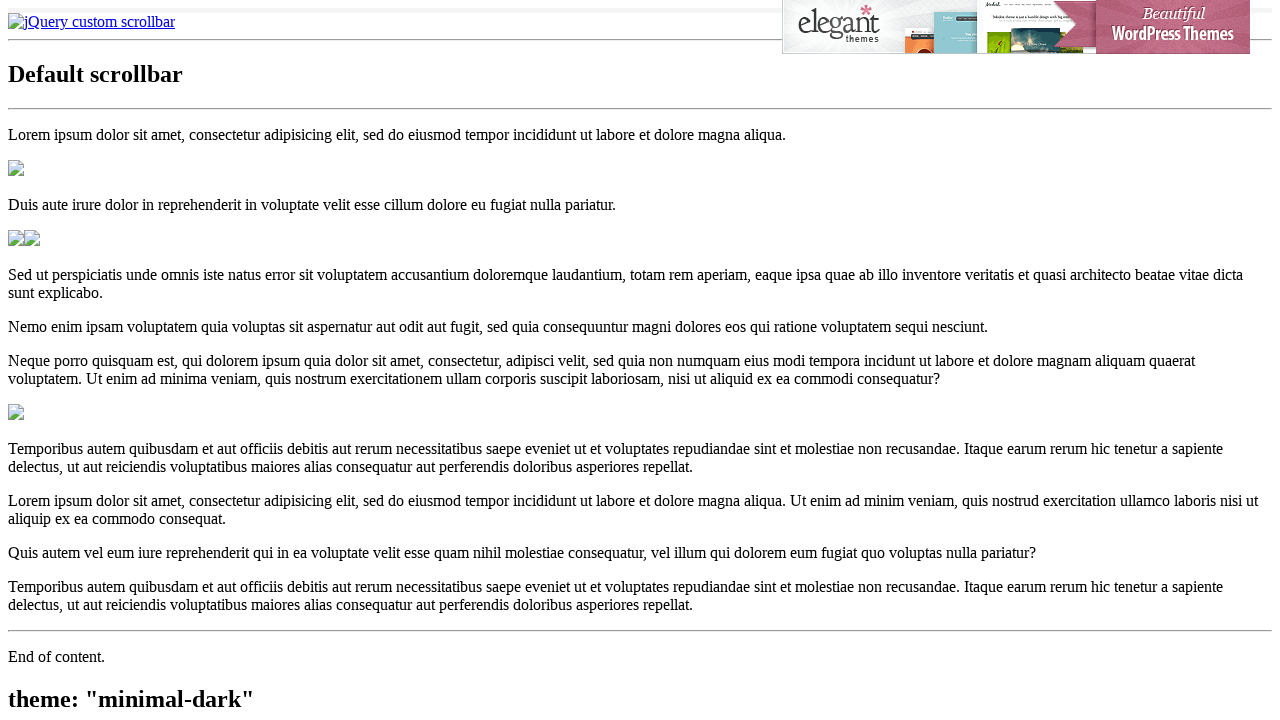

Waited 3 seconds for page to load
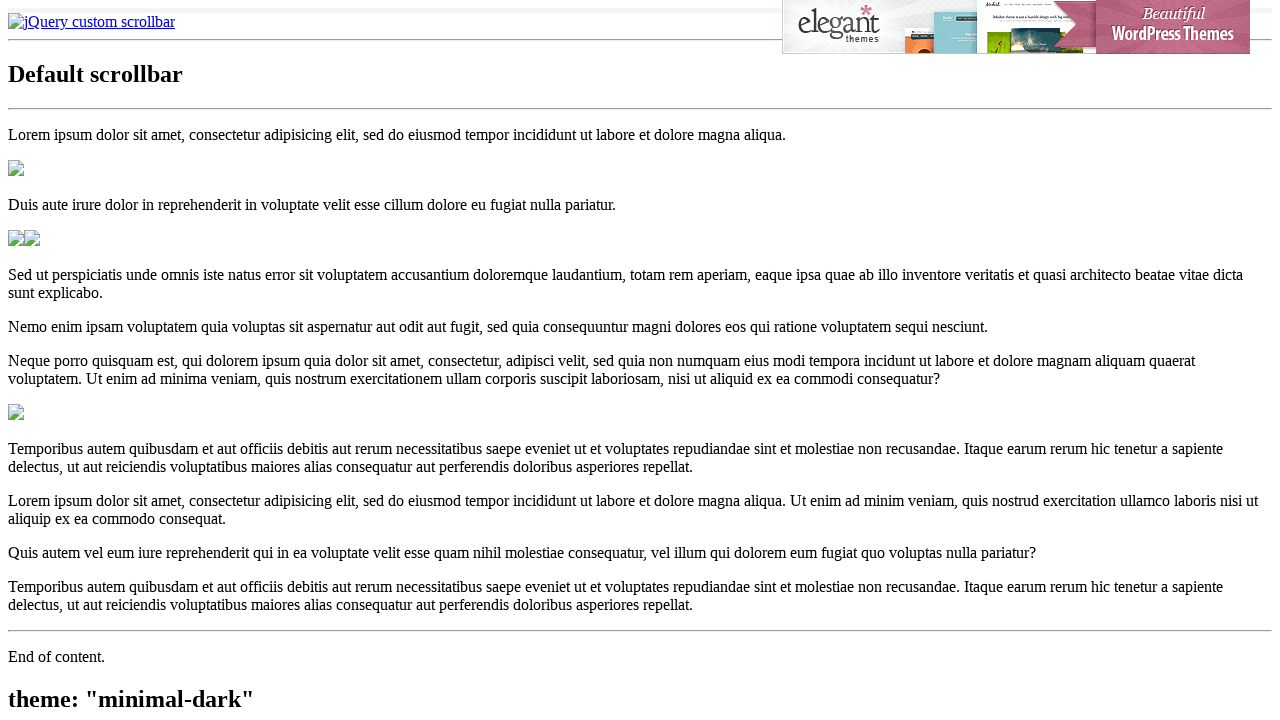

Located element with id 'content-4'
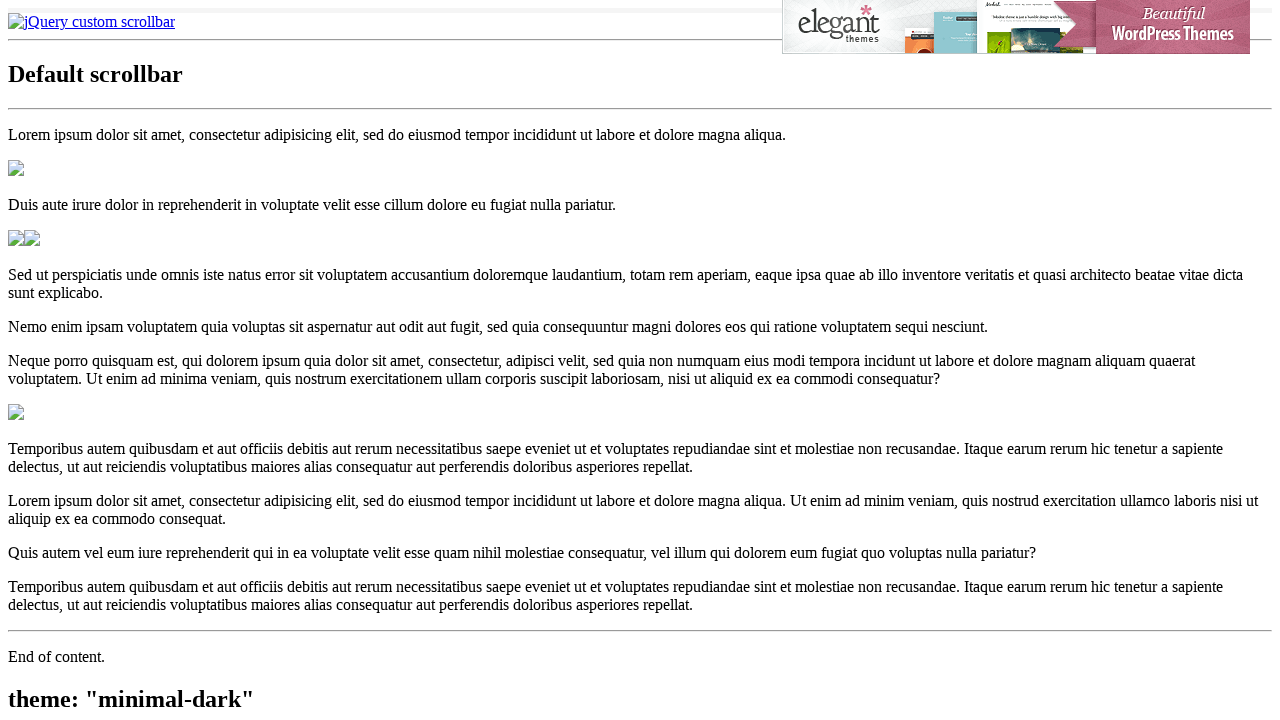

Scrolled element into view using scroll_into_view_if_needed()
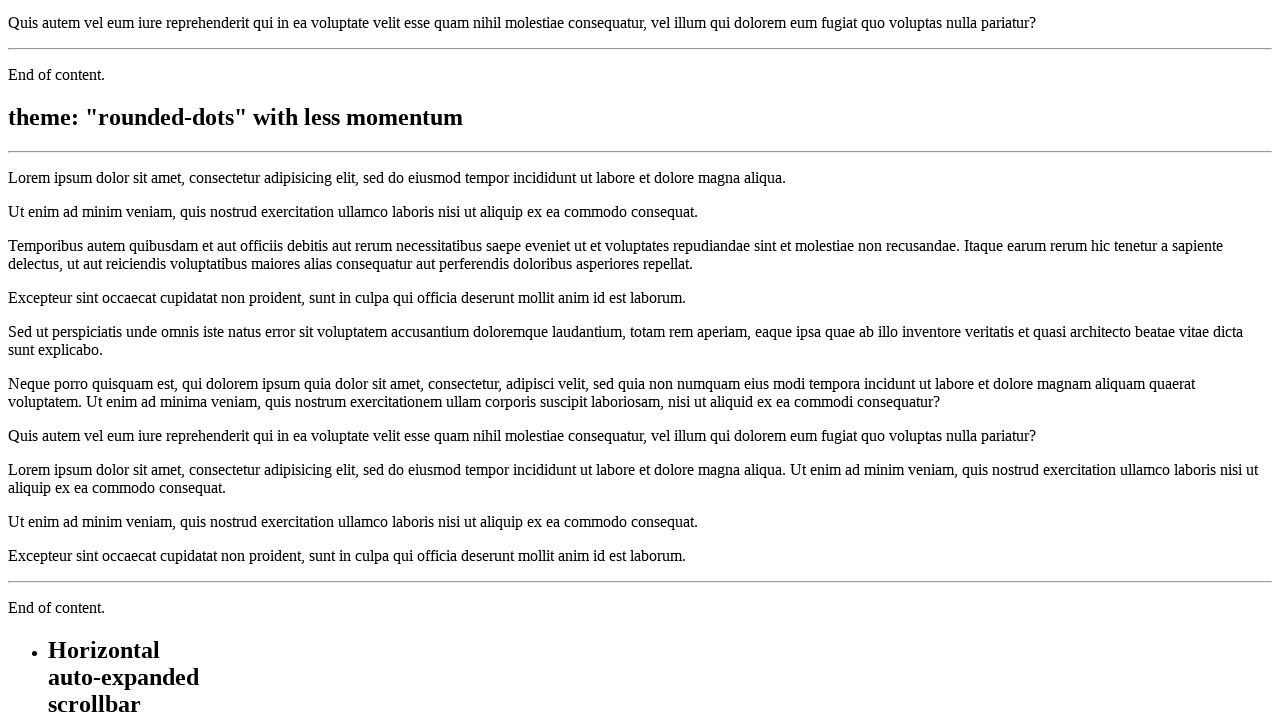

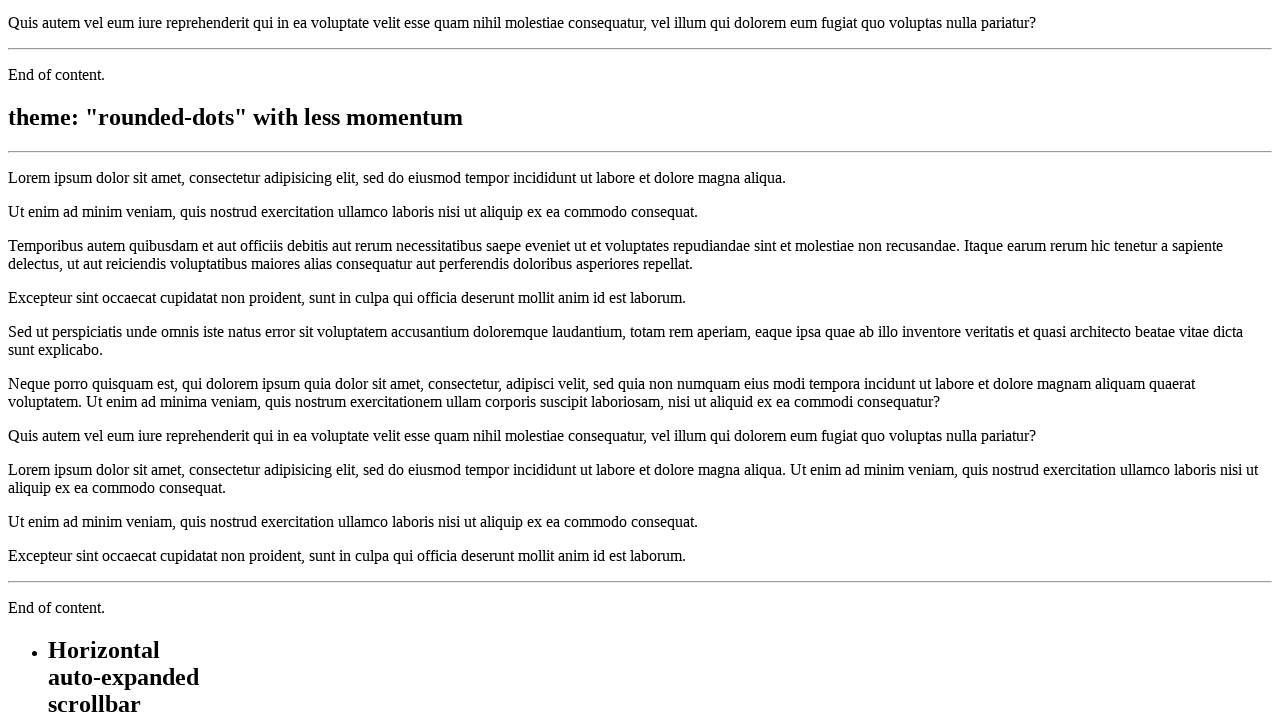